Navigates to a widgets page and interacts with dropdown select elements for cars and bikes

Starting URL: https://gnsaddy.github.io/webAutomationSelenium/countWidgets.html

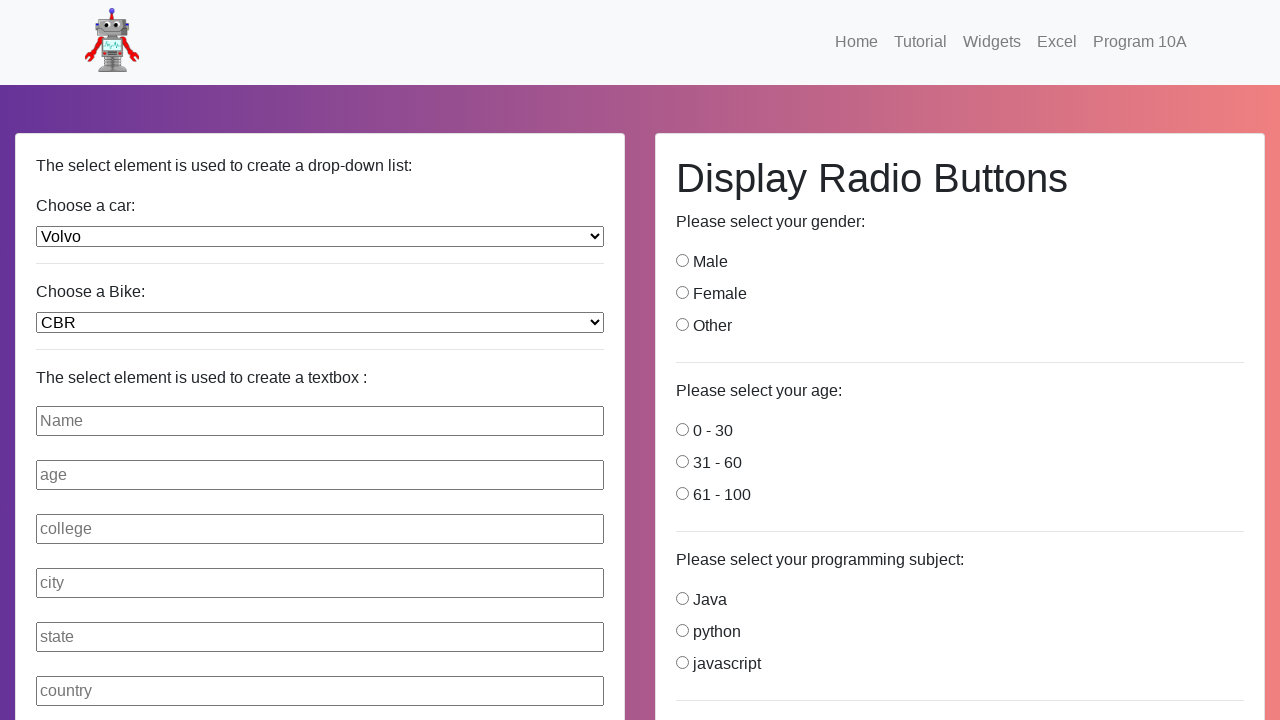

Navigated to widgets page with dropdown select elements
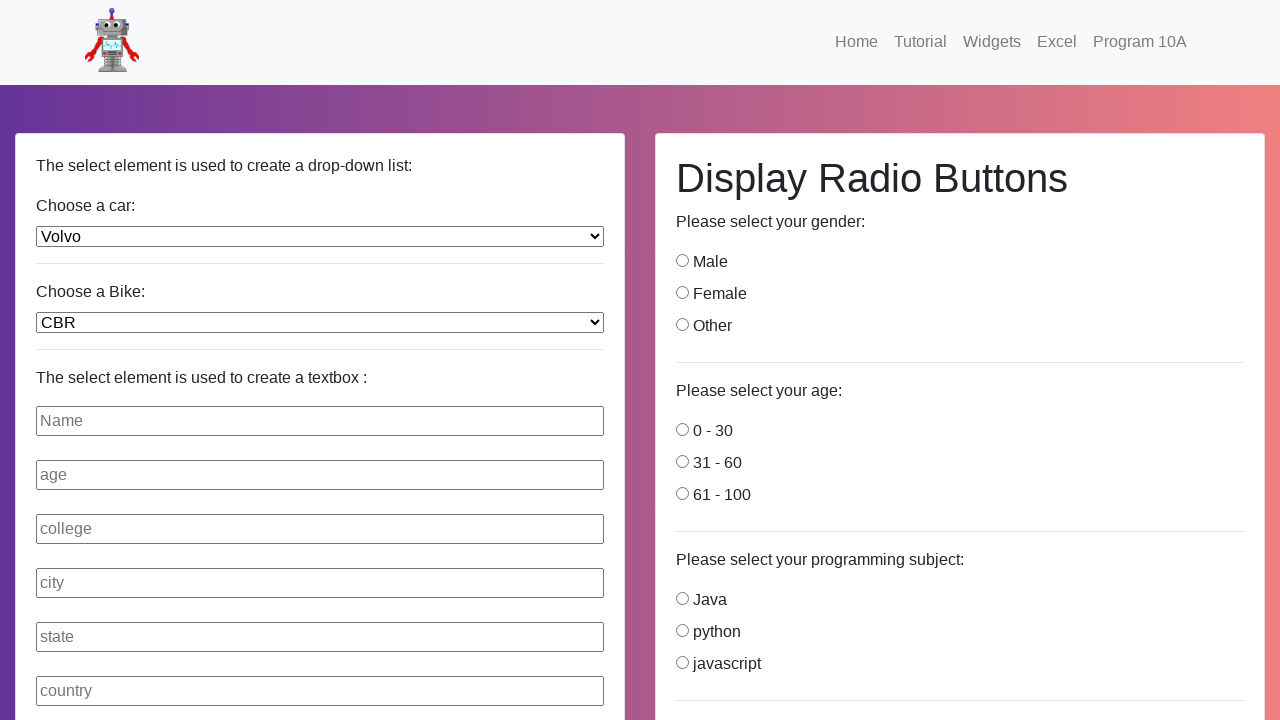

Cars dropdown element is present
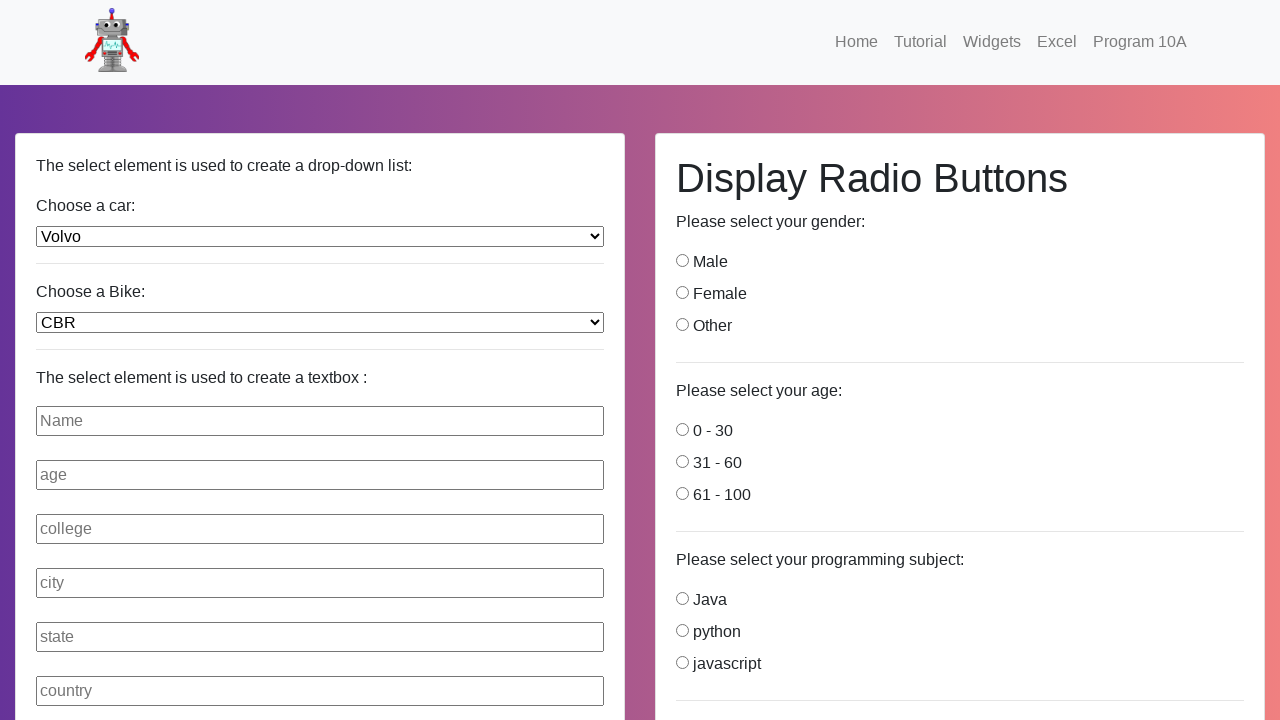

Bikes dropdown element is present
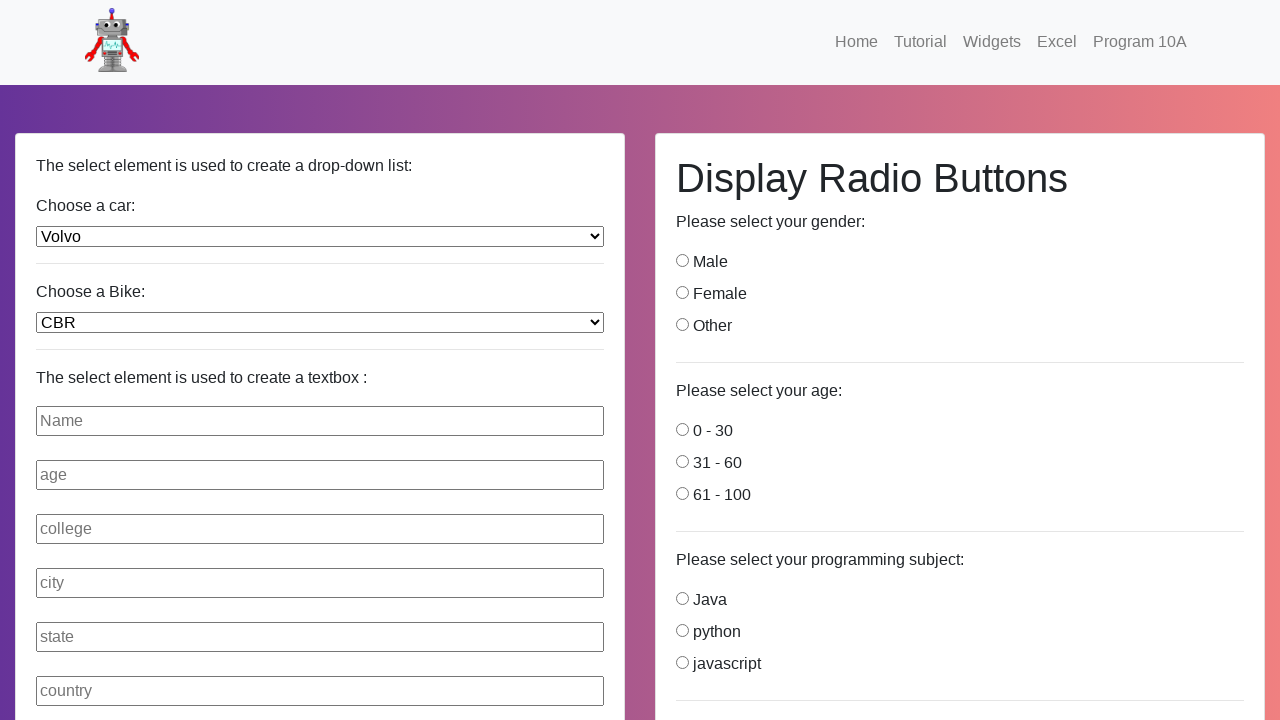

Clicked on cars dropdown to open it at (320, 236) on #cars
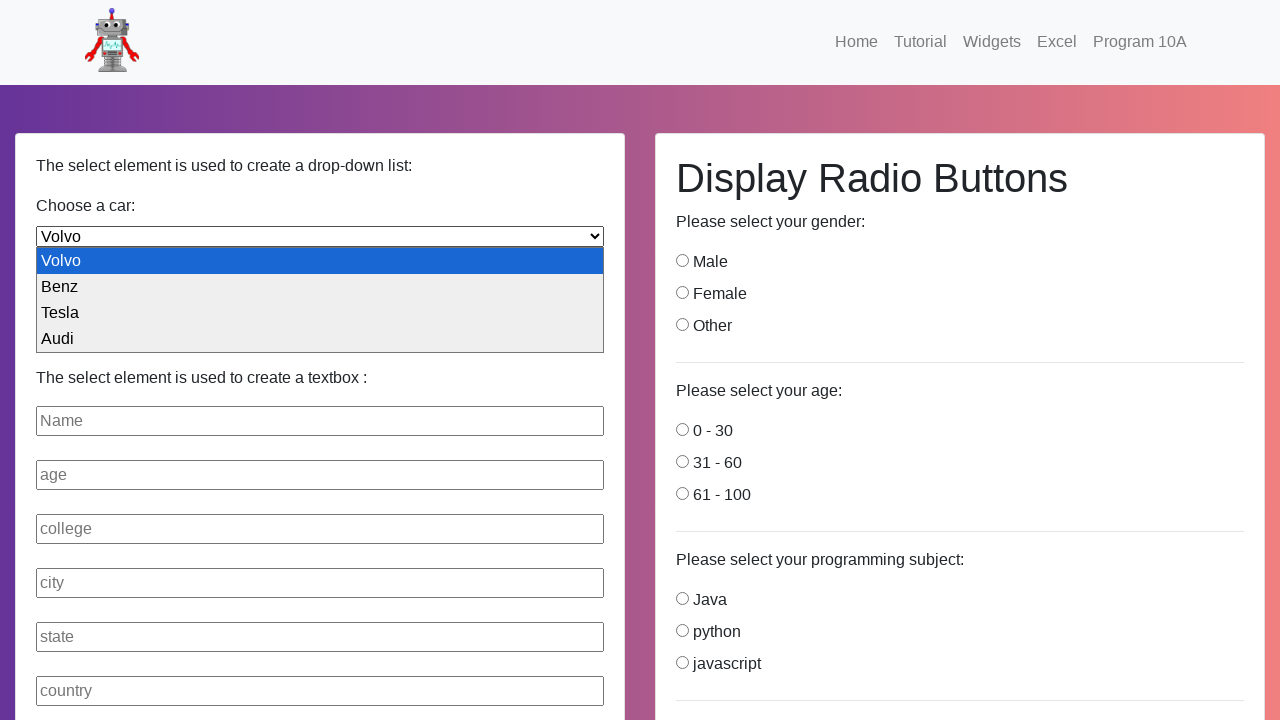

Selected first option from cars dropdown on #cars
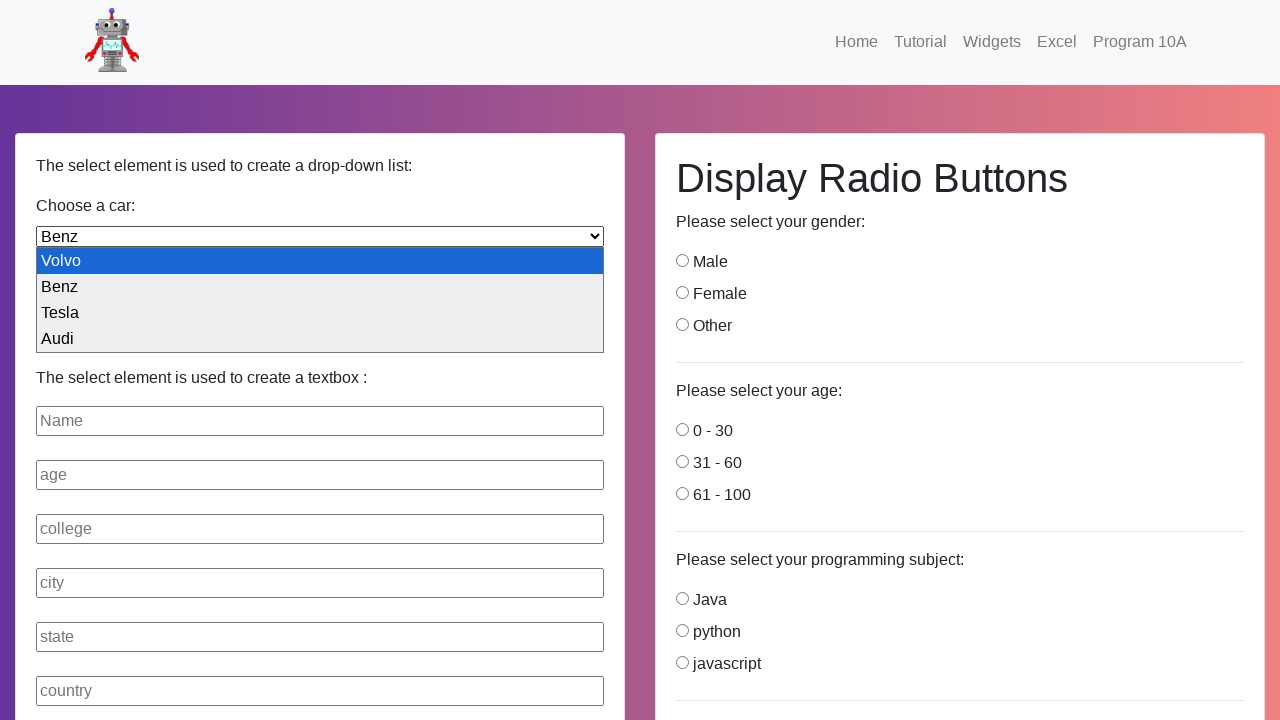

Clicked on bikes dropdown to open it at (320, 322) on #bikes
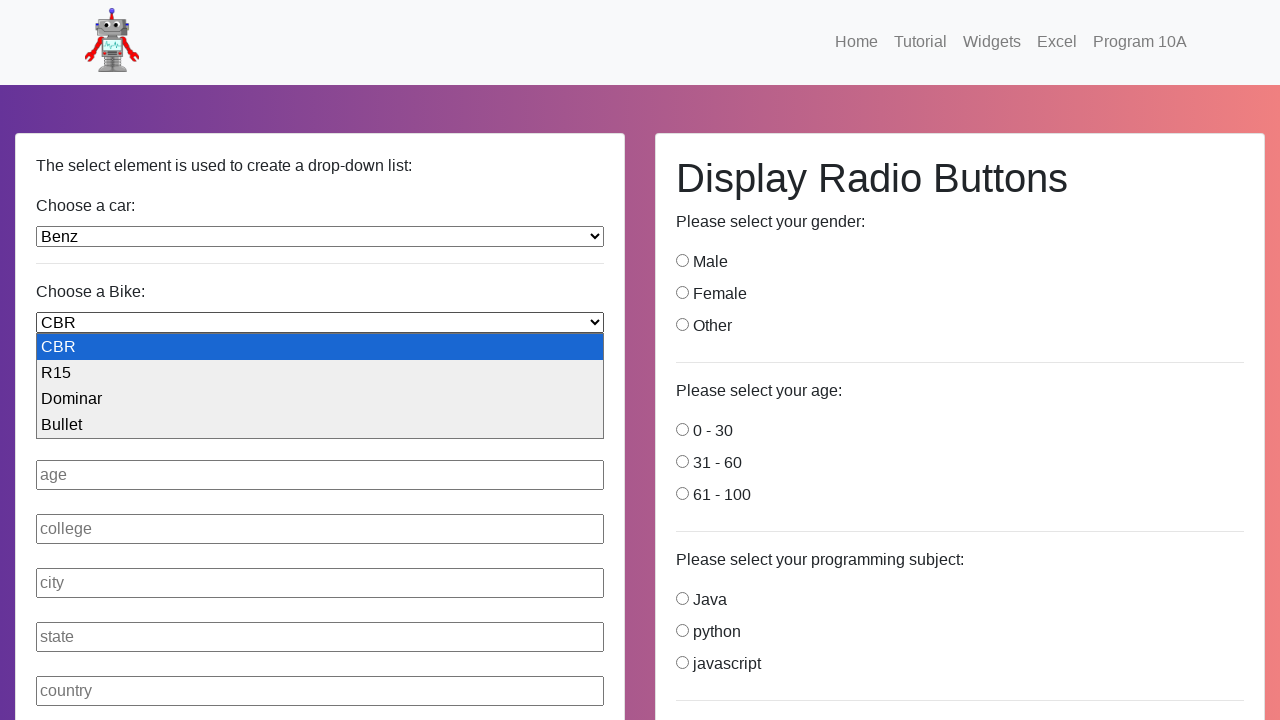

Selected first option from bikes dropdown on #bikes
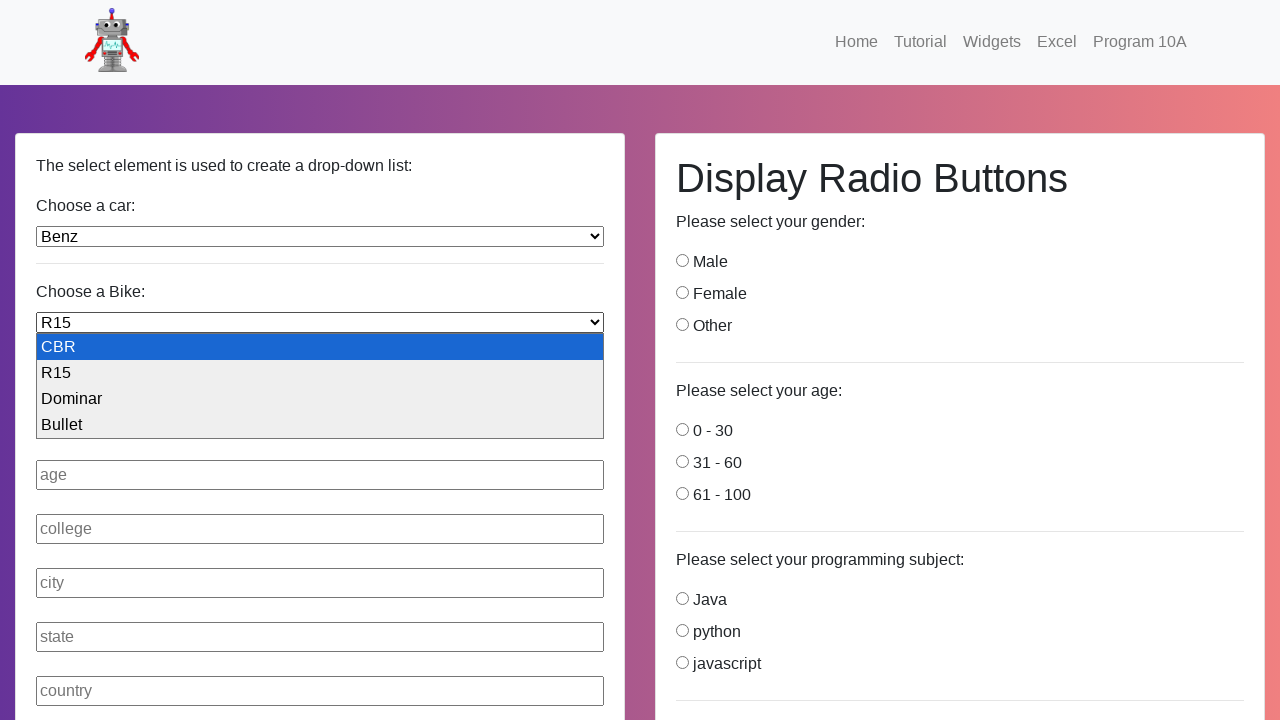

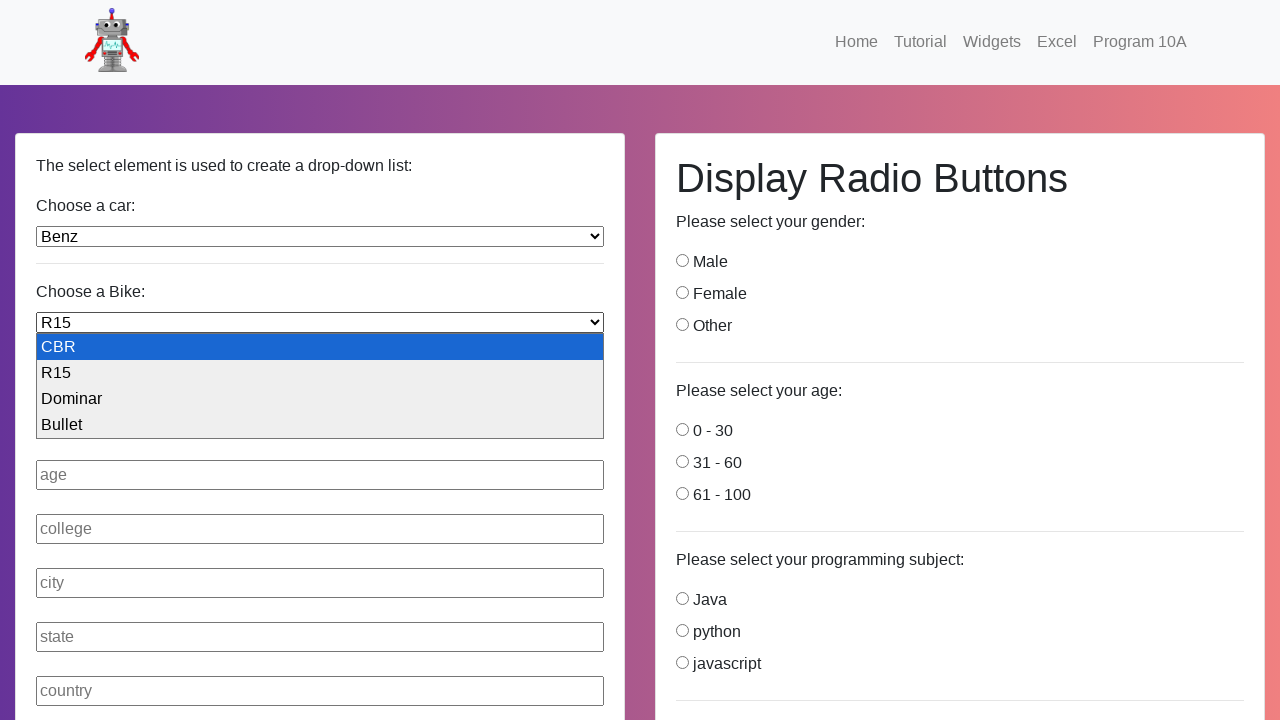